Tests dynamic loading where an element is hidden on the page, clicks a start button and waits for the finish text to become visible

Starting URL: http://the-internet.herokuapp.com/dynamic_loading/1

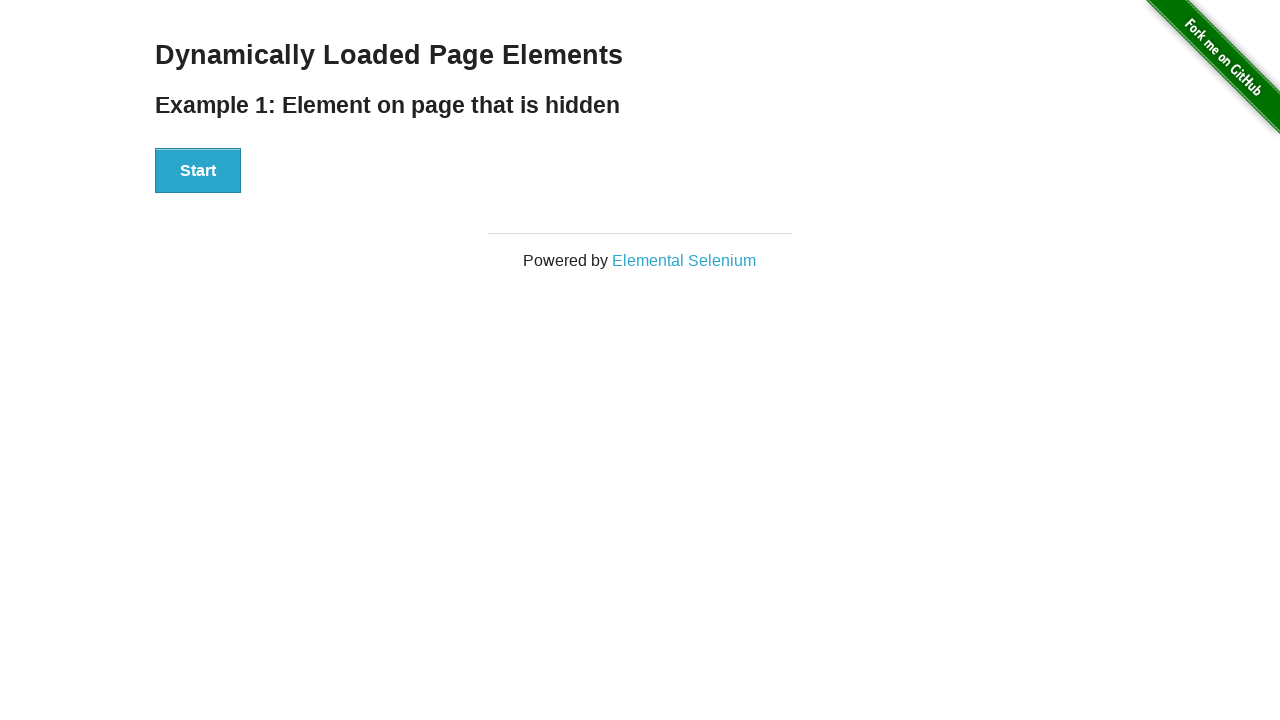

Navigated to dynamic loading example 1 page
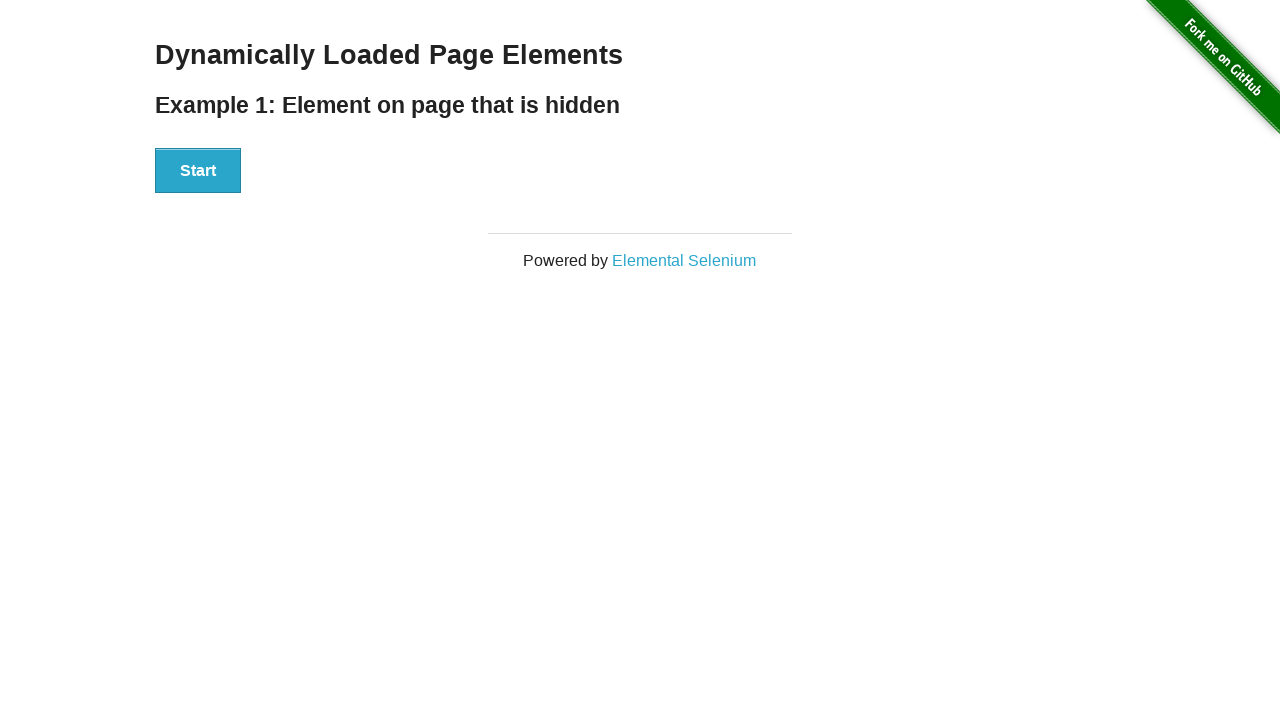

Clicked the Start button at (198, 171) on #start button
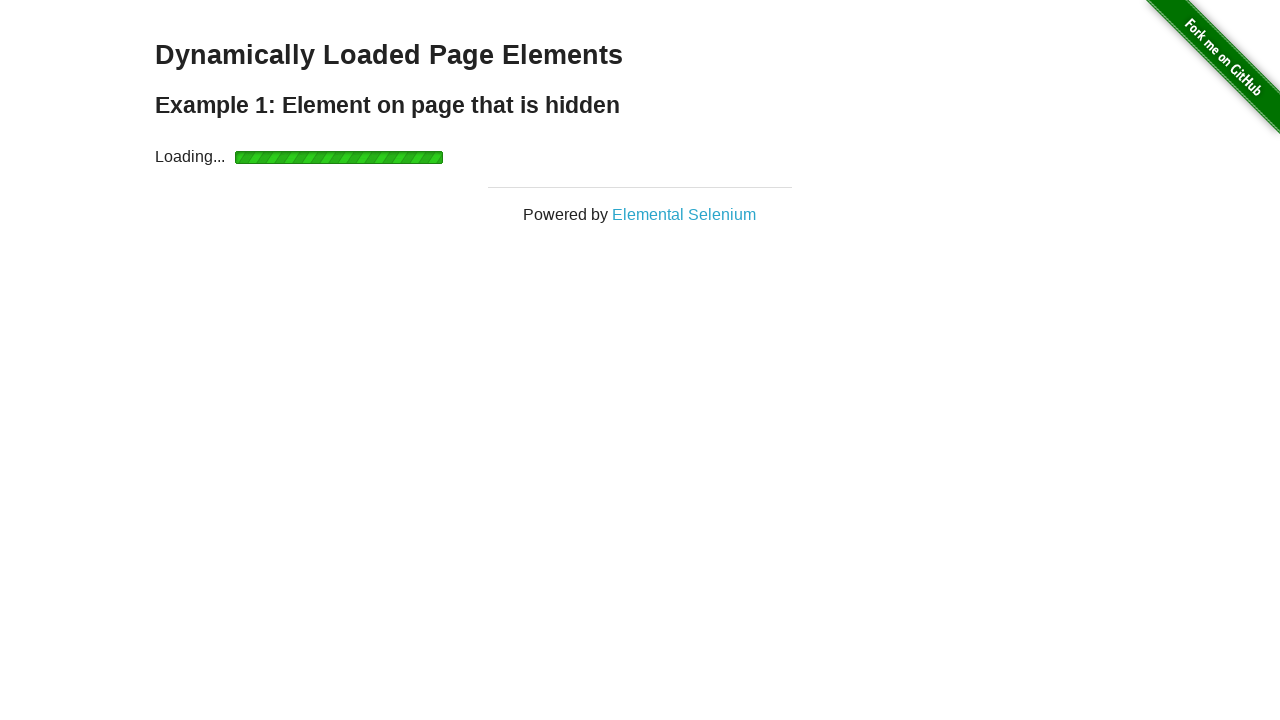

Finish element became visible after dynamic loading completed
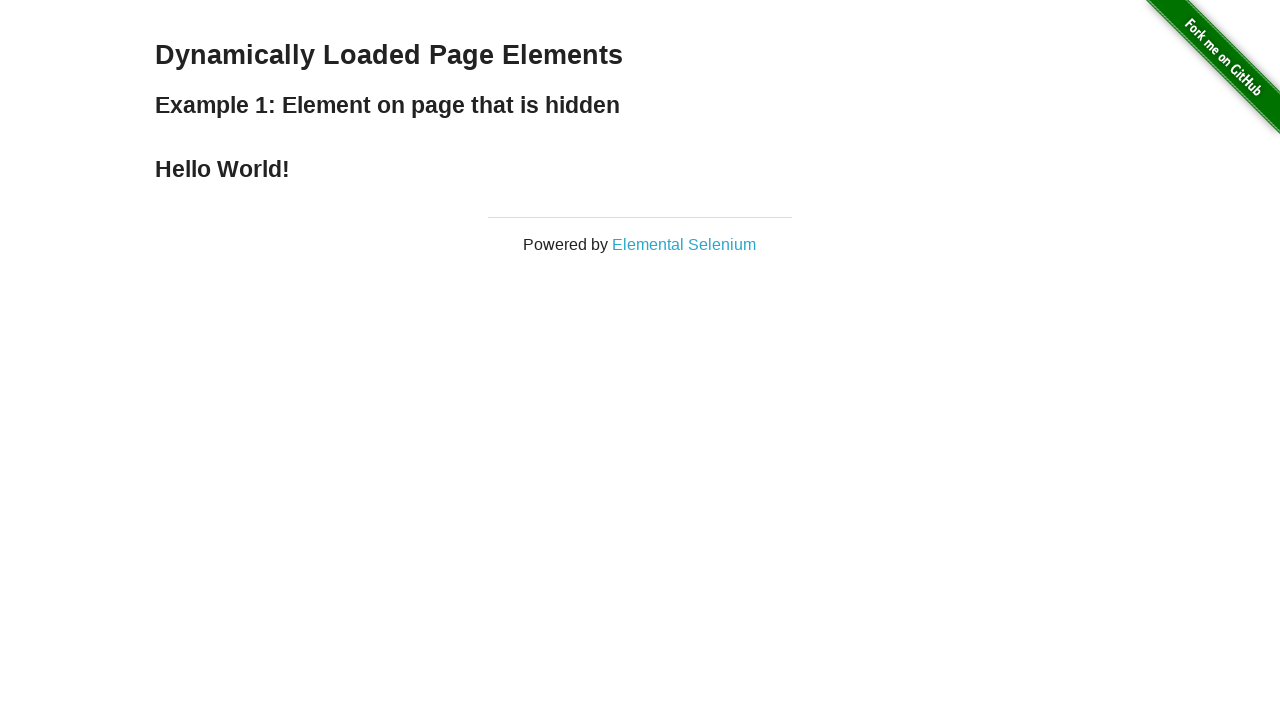

Verified finish element contains 'Hello World!' text
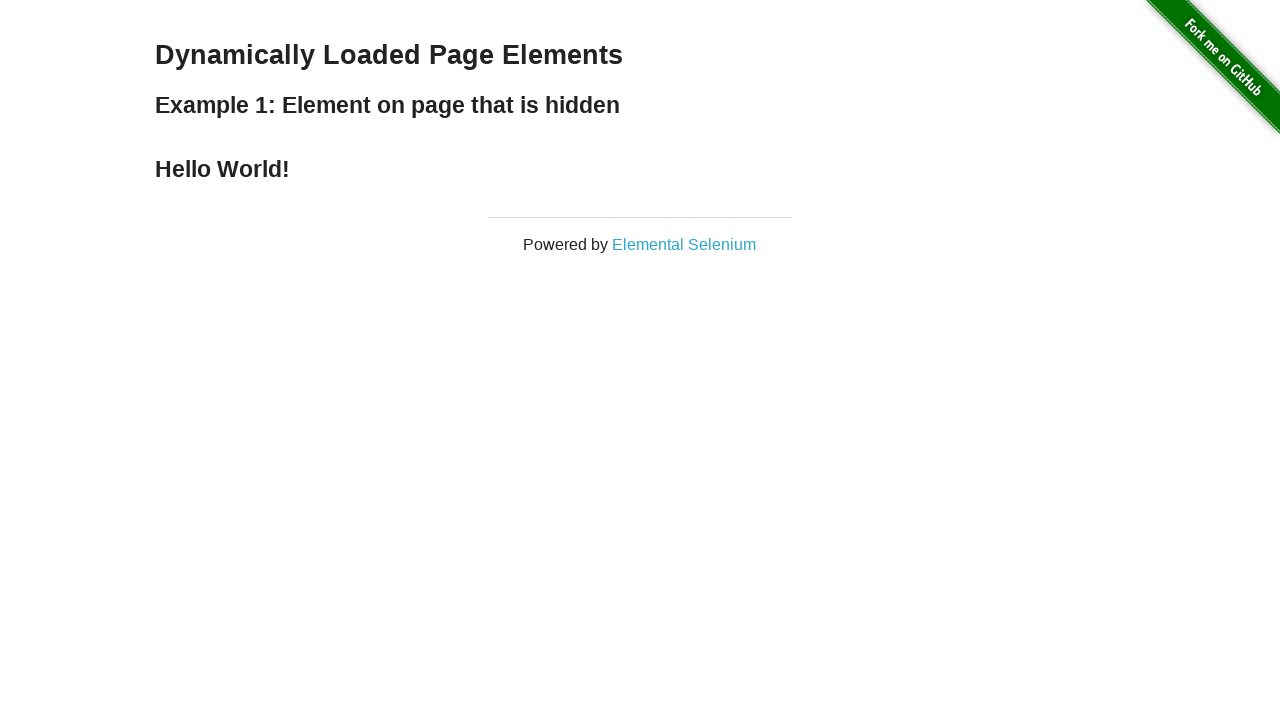

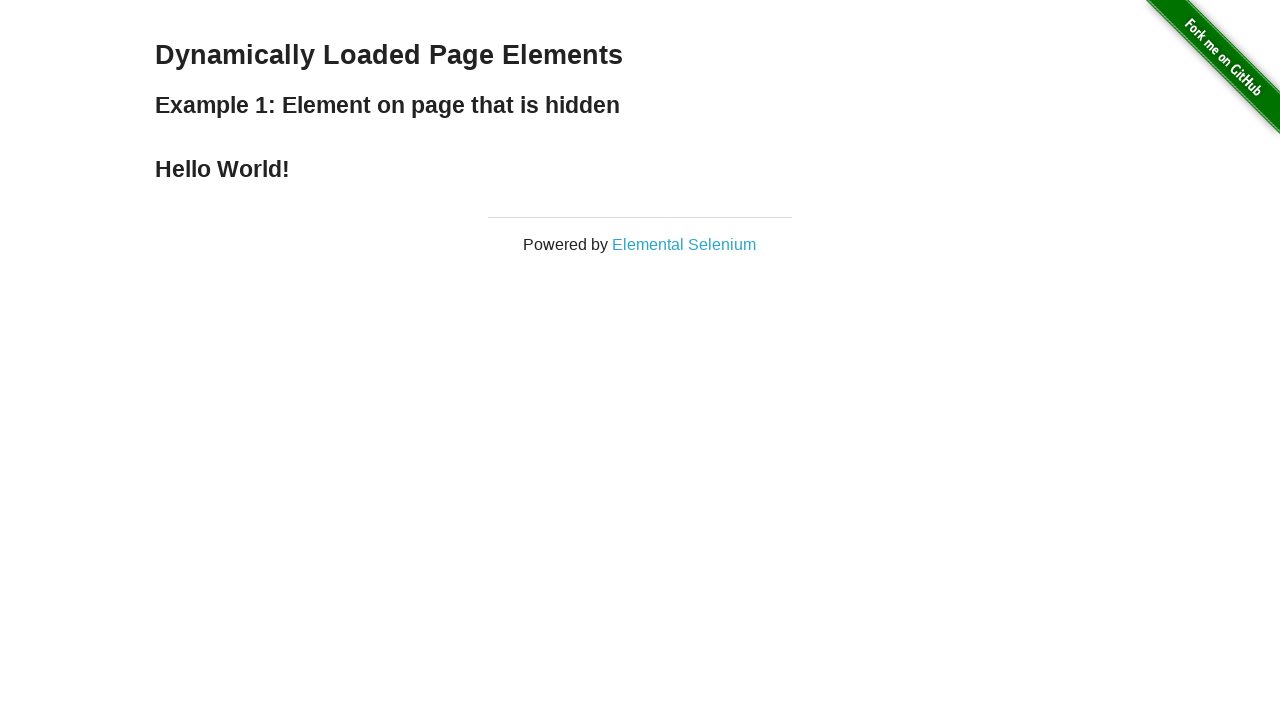